Tests AJAX functionality by clicking a button and waiting for dynamically loaded content to appear, including an h1 element and delayed h3 text

Starting URL: https://v1.training-support.net/selenium/ajax

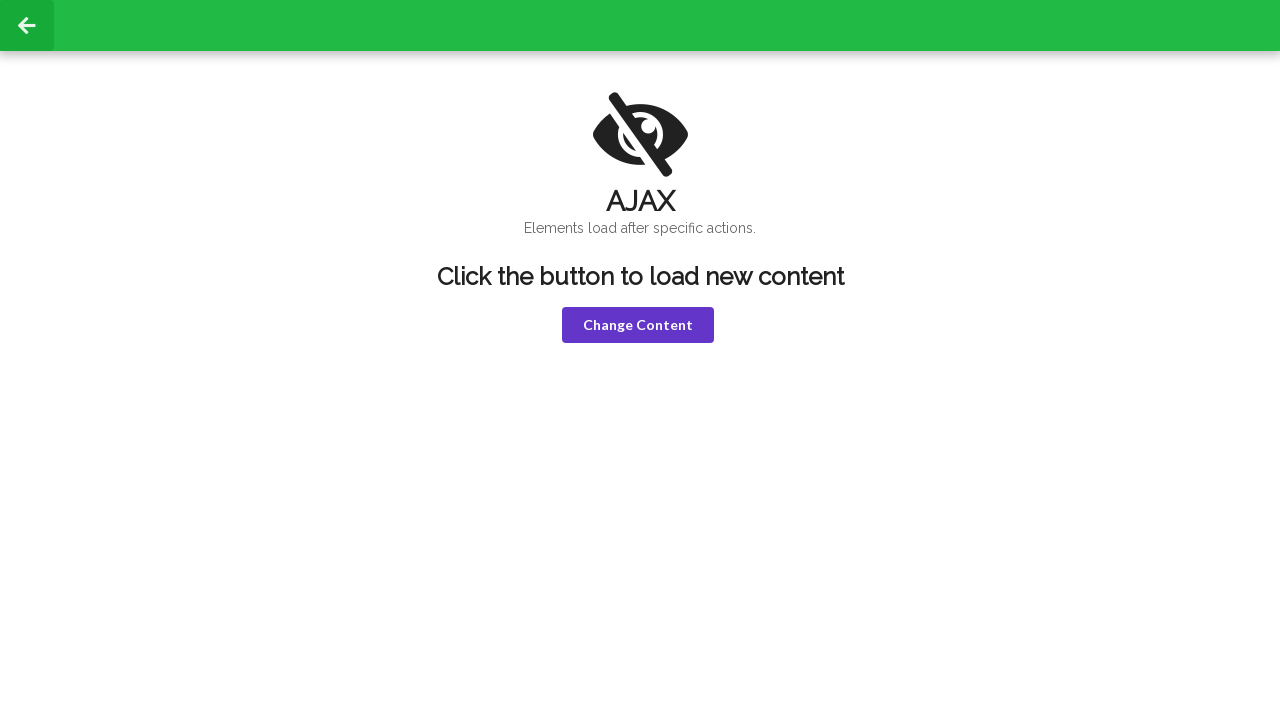

Clicked violet button to trigger AJAX request at (638, 325) on button.violet
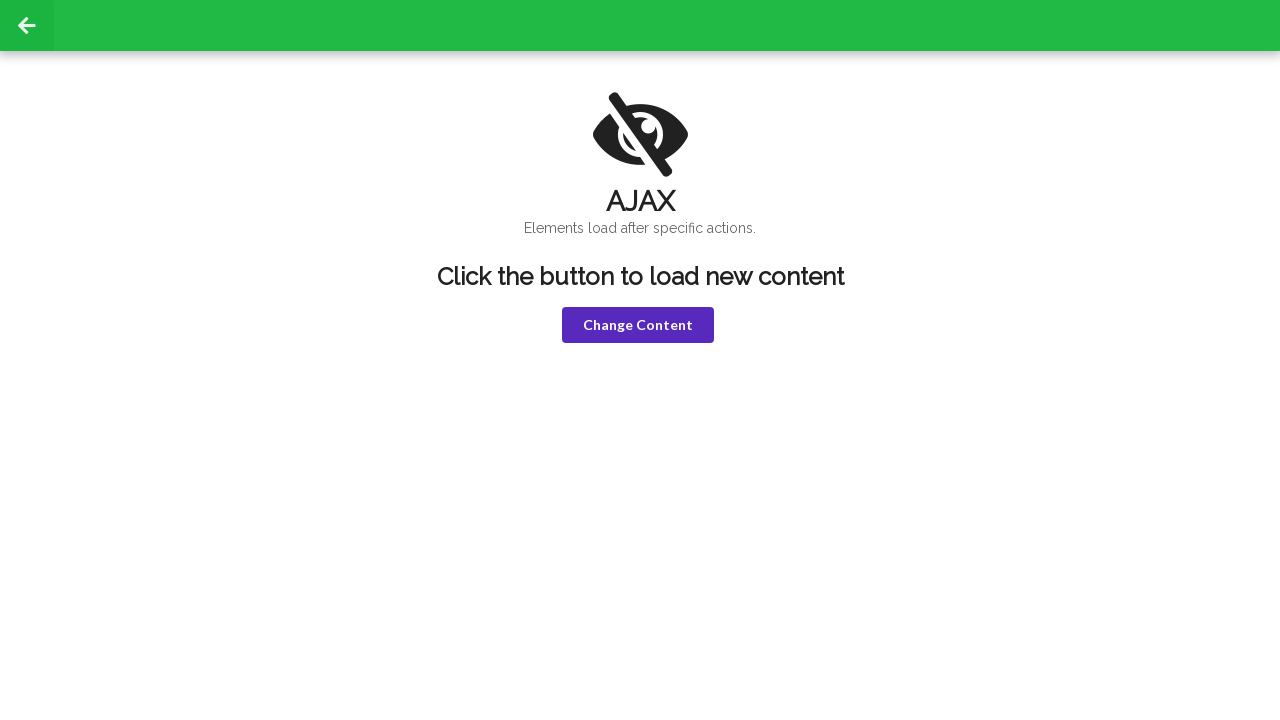

H1 element appeared after AJAX completed
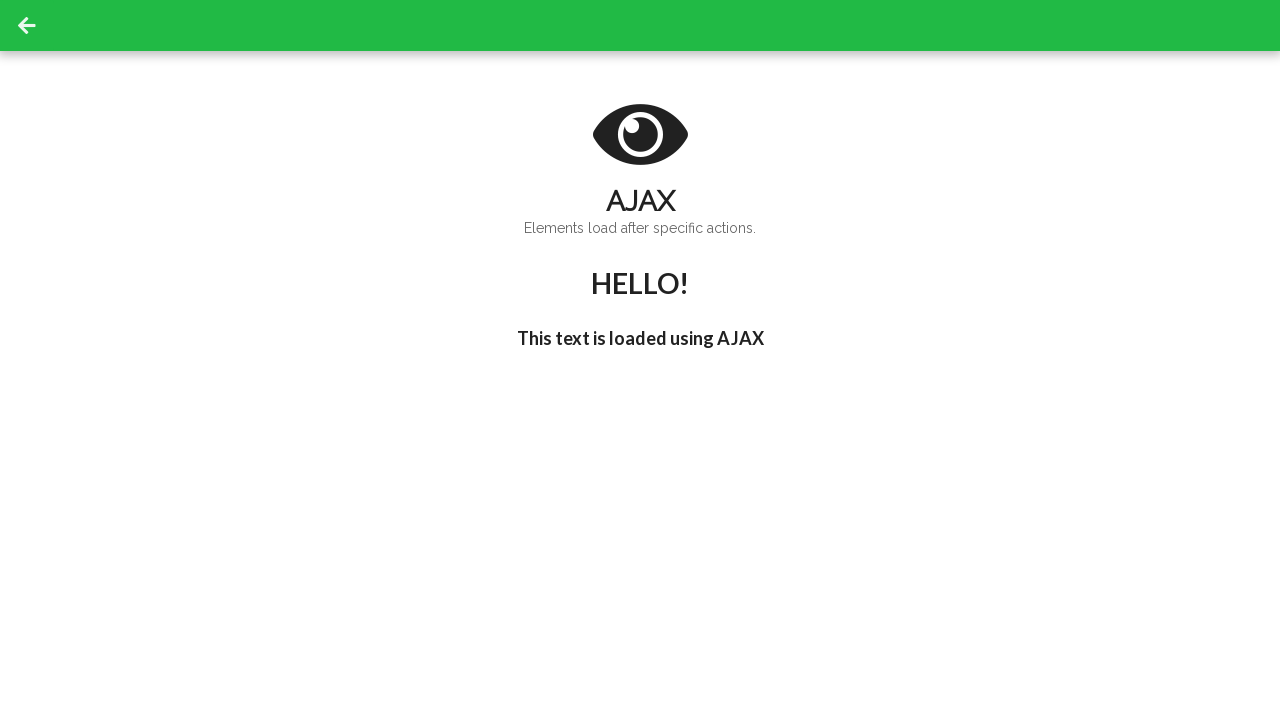

Delayed h3 text updated with "I'm late!" message
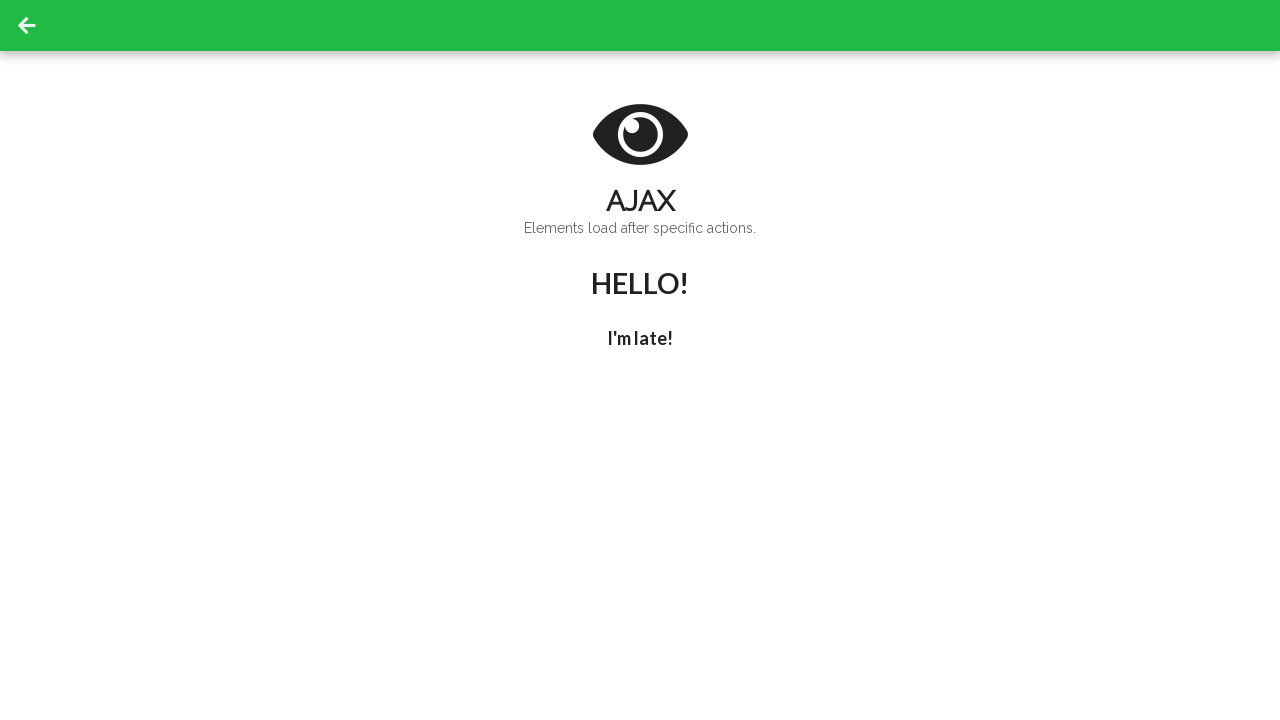

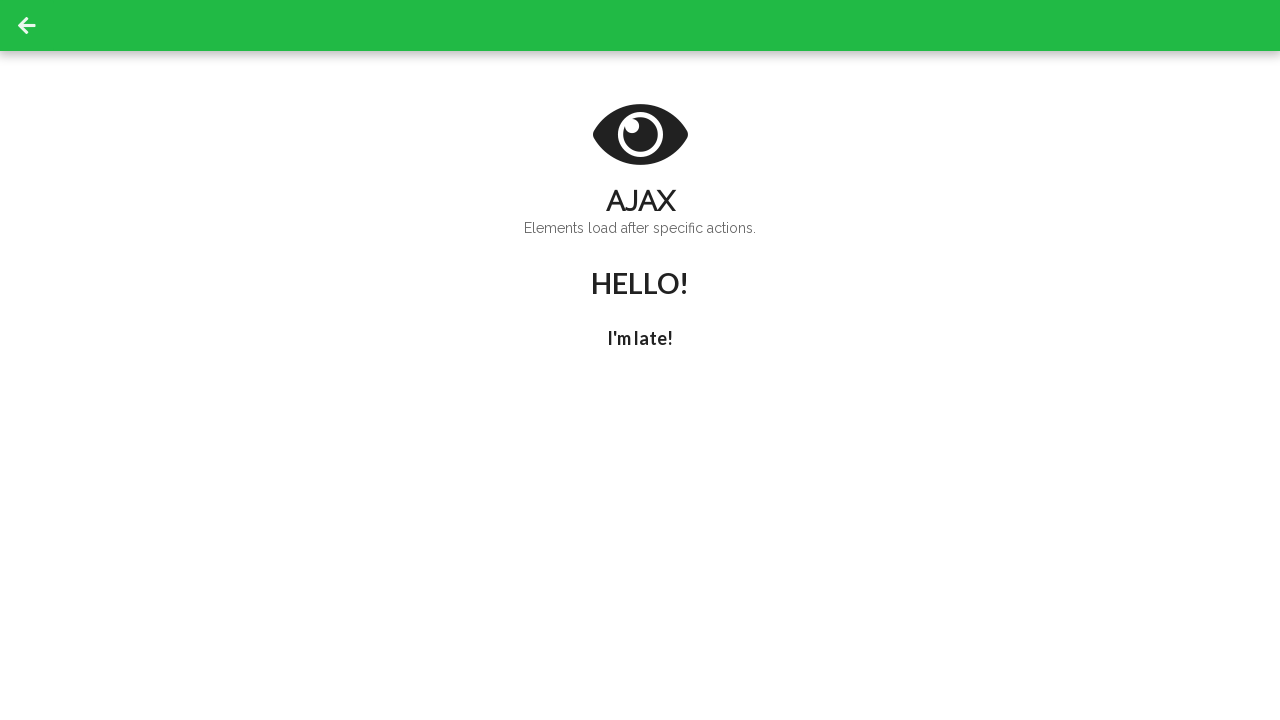